Tests web table by verifying that the Python course has a price of 25

Starting URL: https://rahulshettyacademy.com/AutomationPractice/

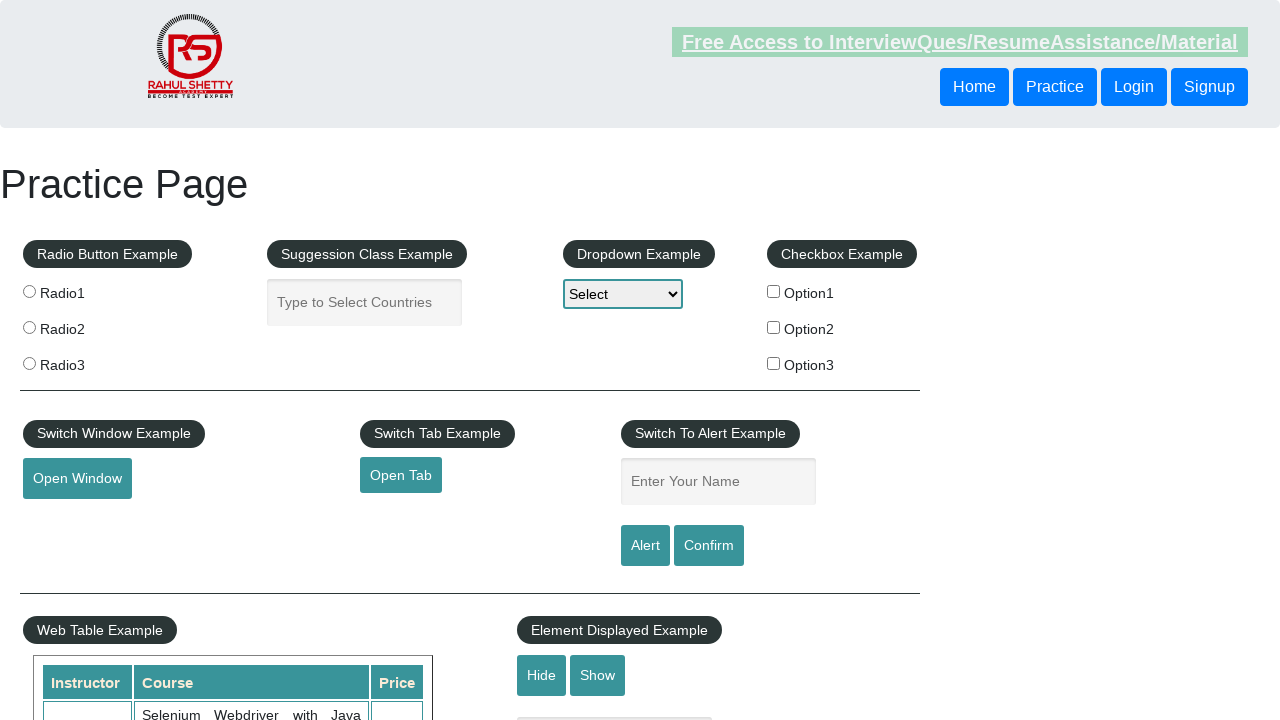

Waited for web table to load
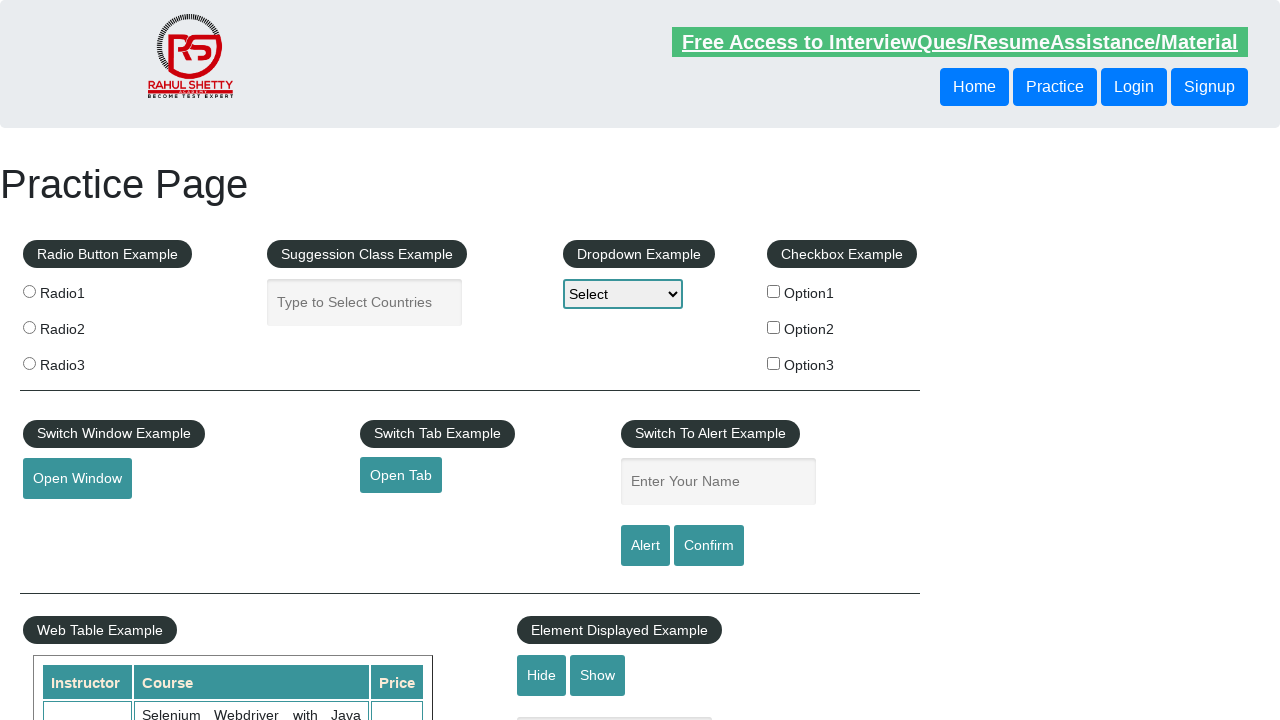

Located all course name cells in the table
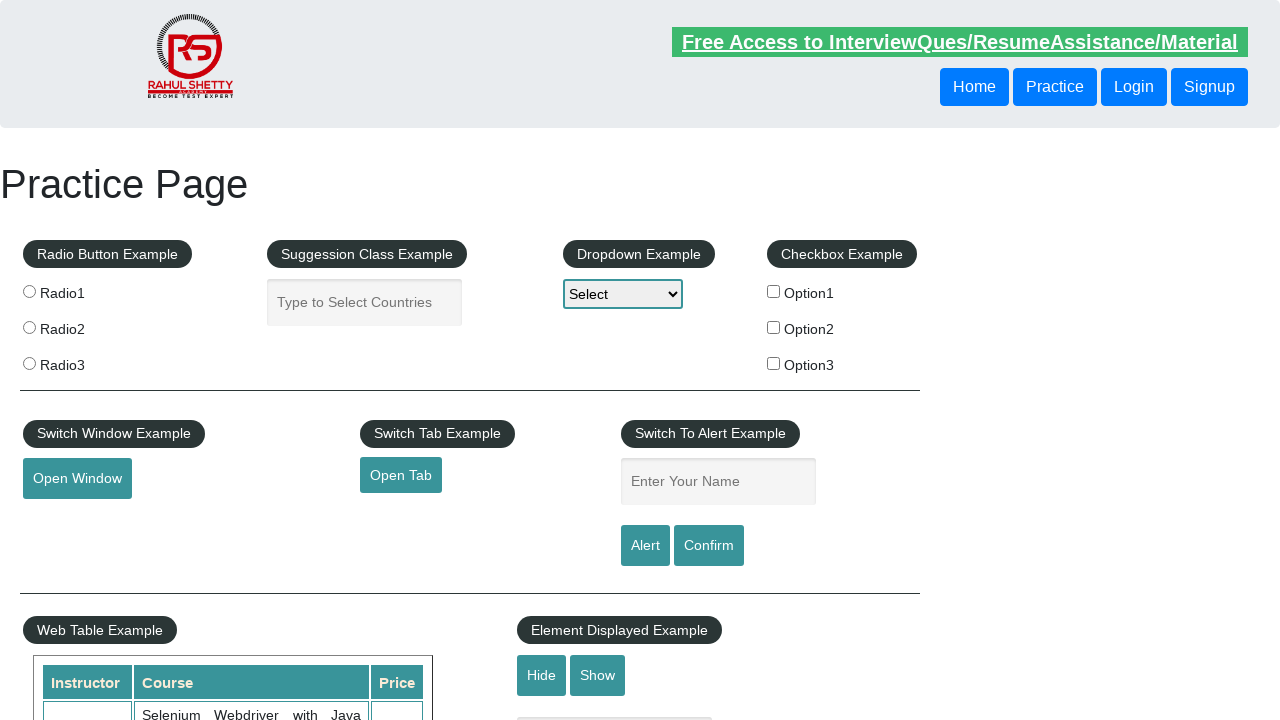

Found Python course in table row
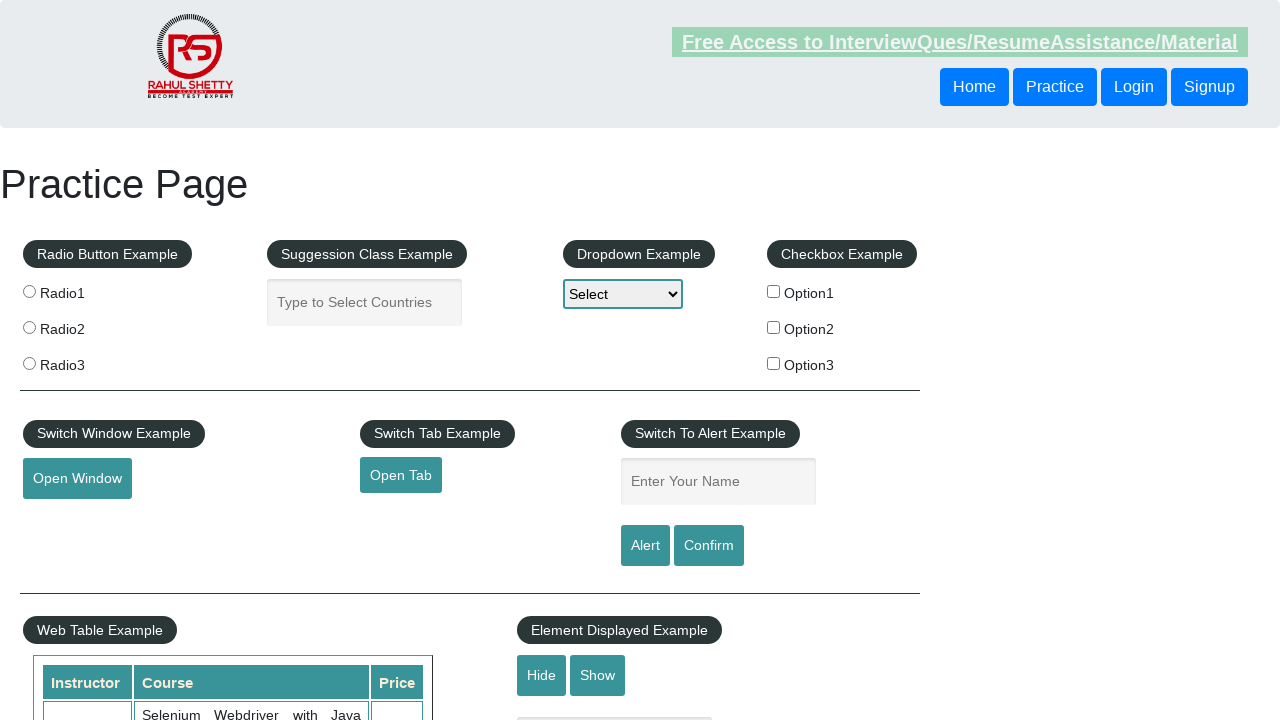

Retrieved price for Python course: 25
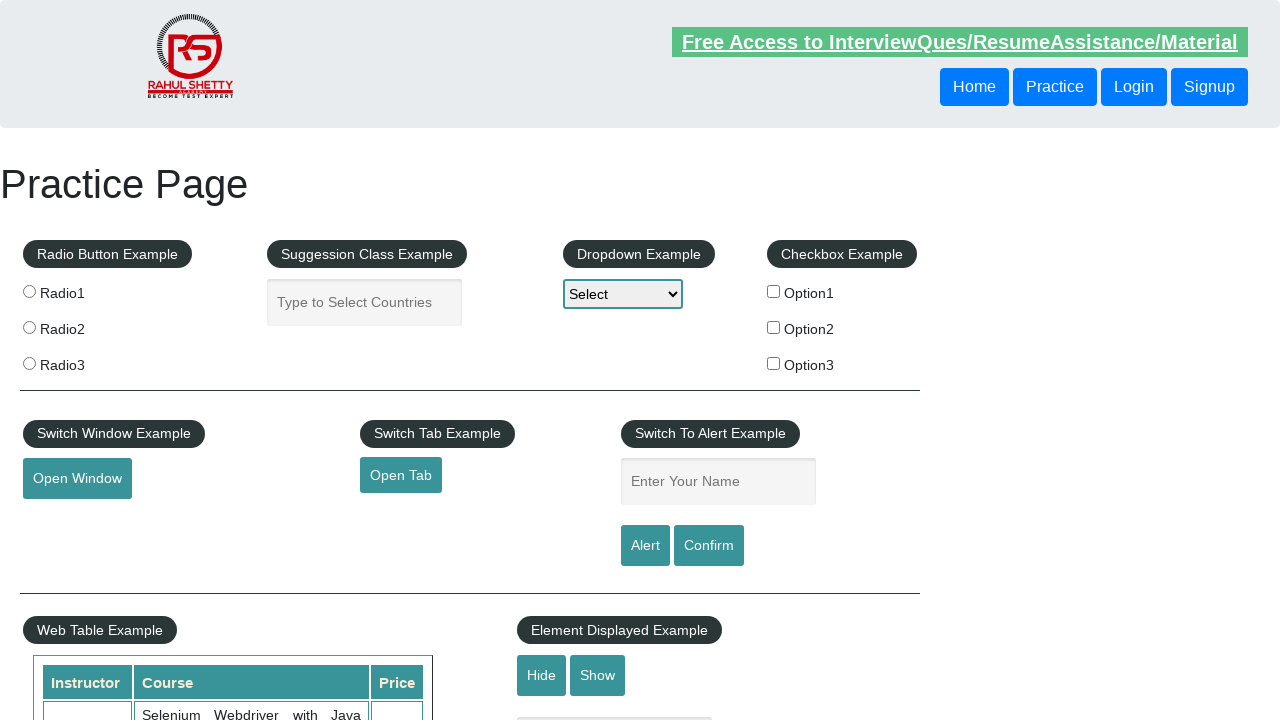

Verified that Python course price equals 25
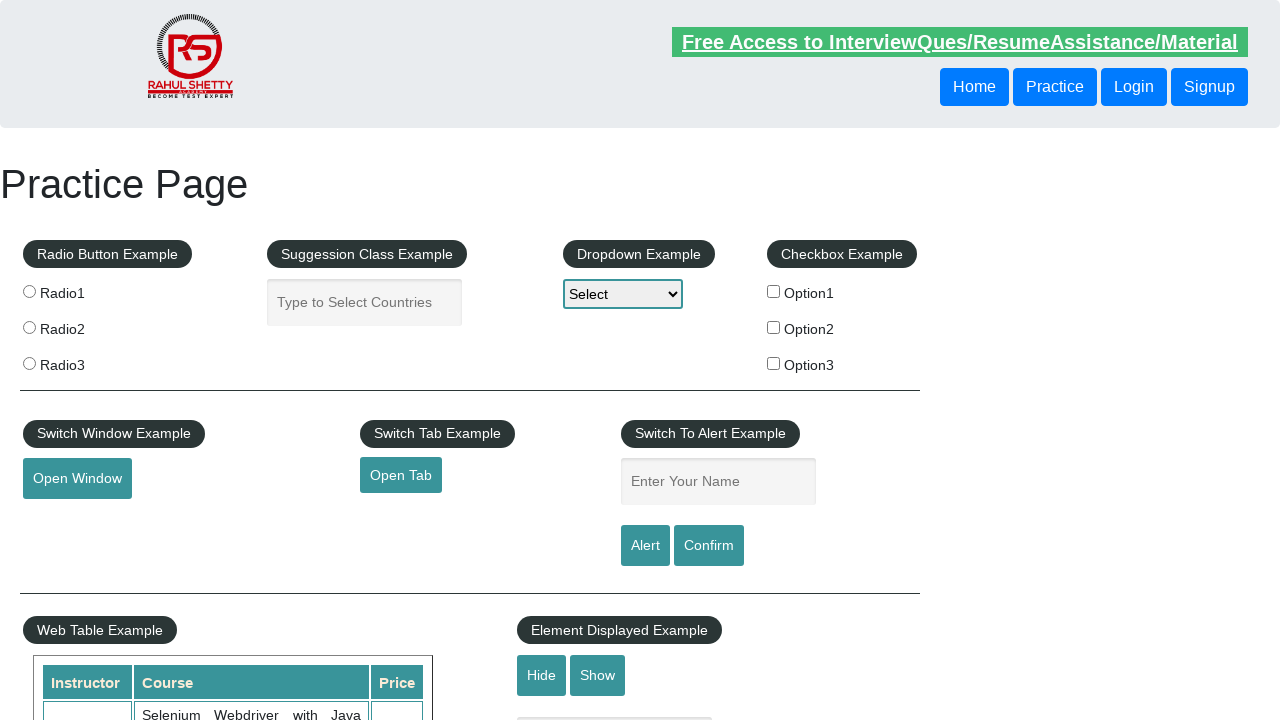

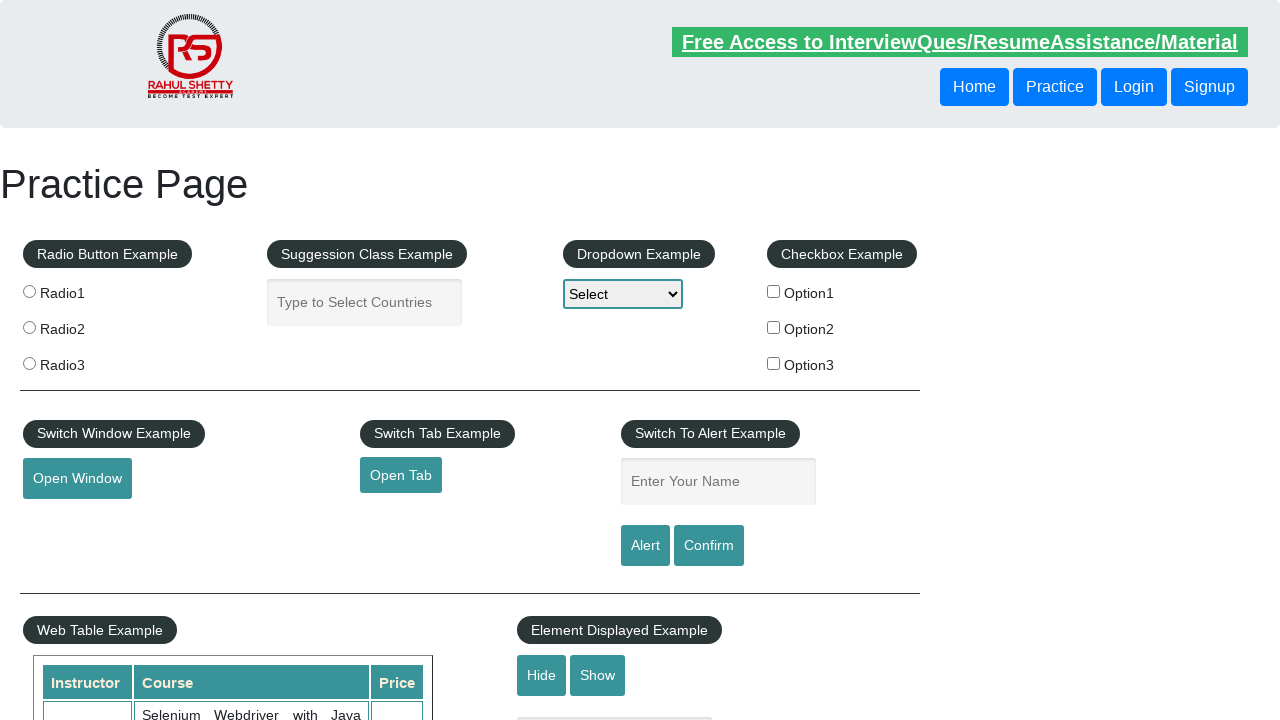